Tests the search functionality on python.org by searching for "pycon" and verifying results are found

Starting URL: http://www.python.org

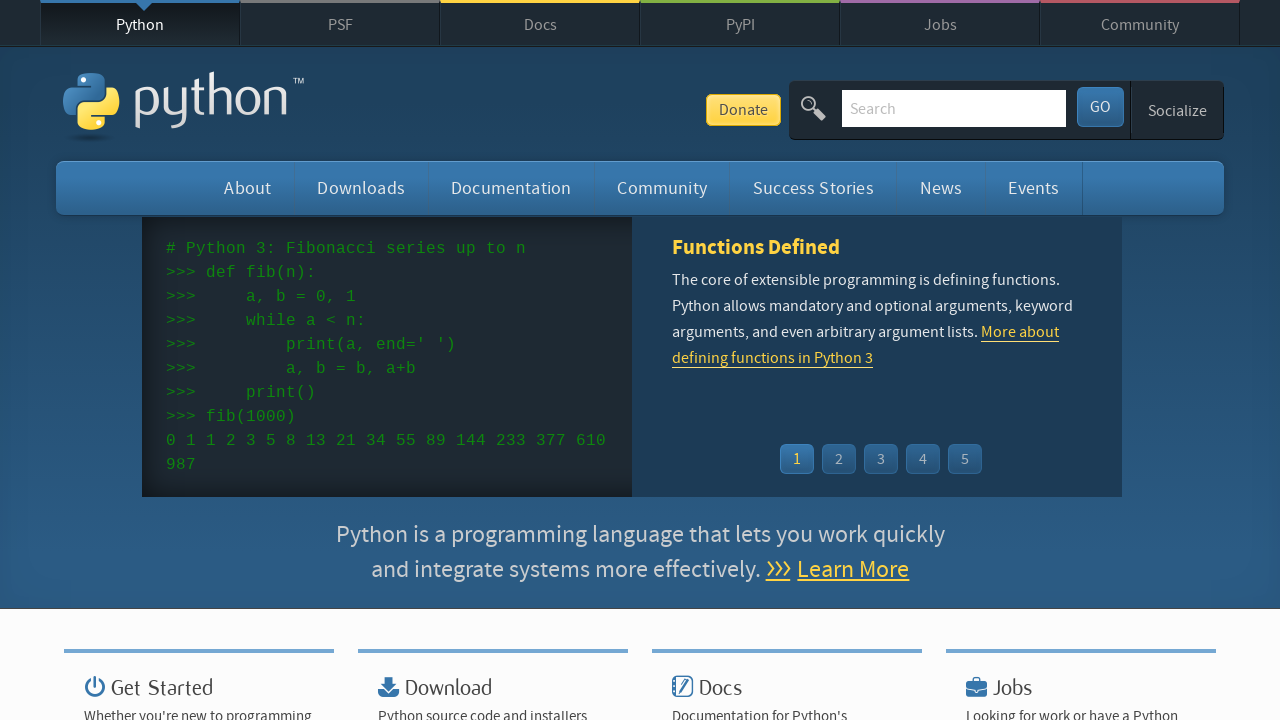

Verified 'Python' is in page title
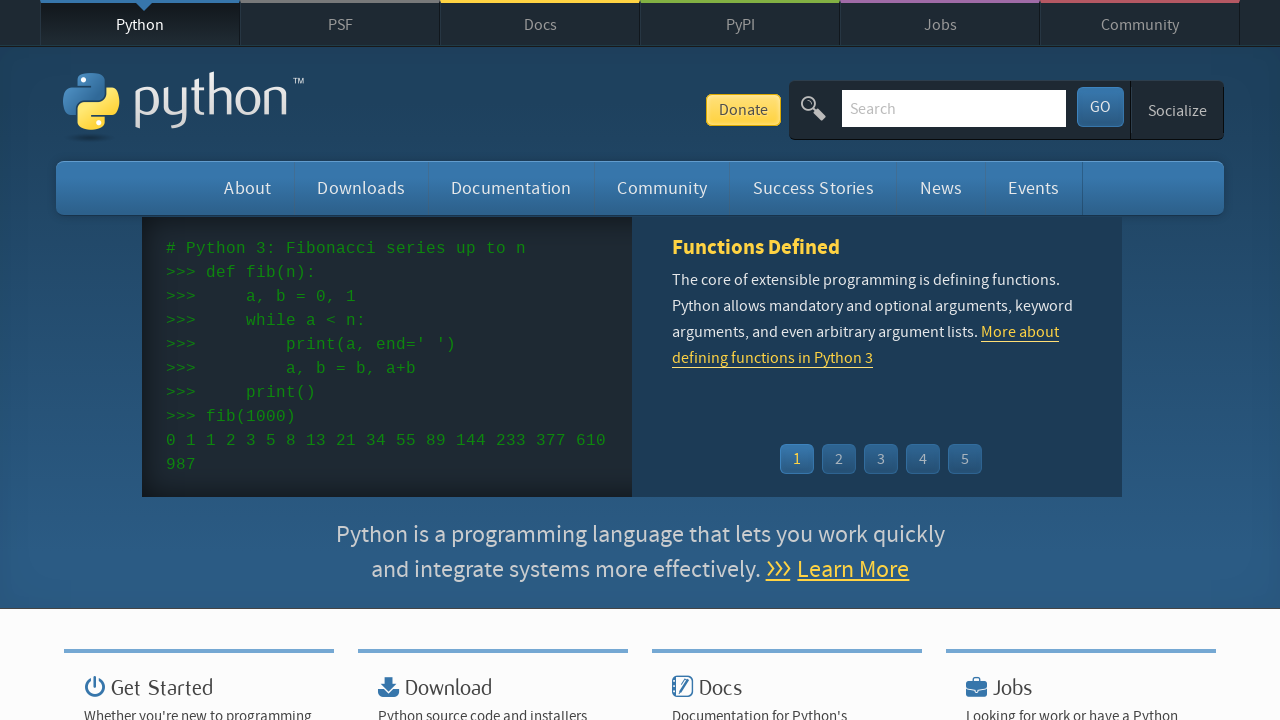

Filled search box with 'pycon' on input[name='q']
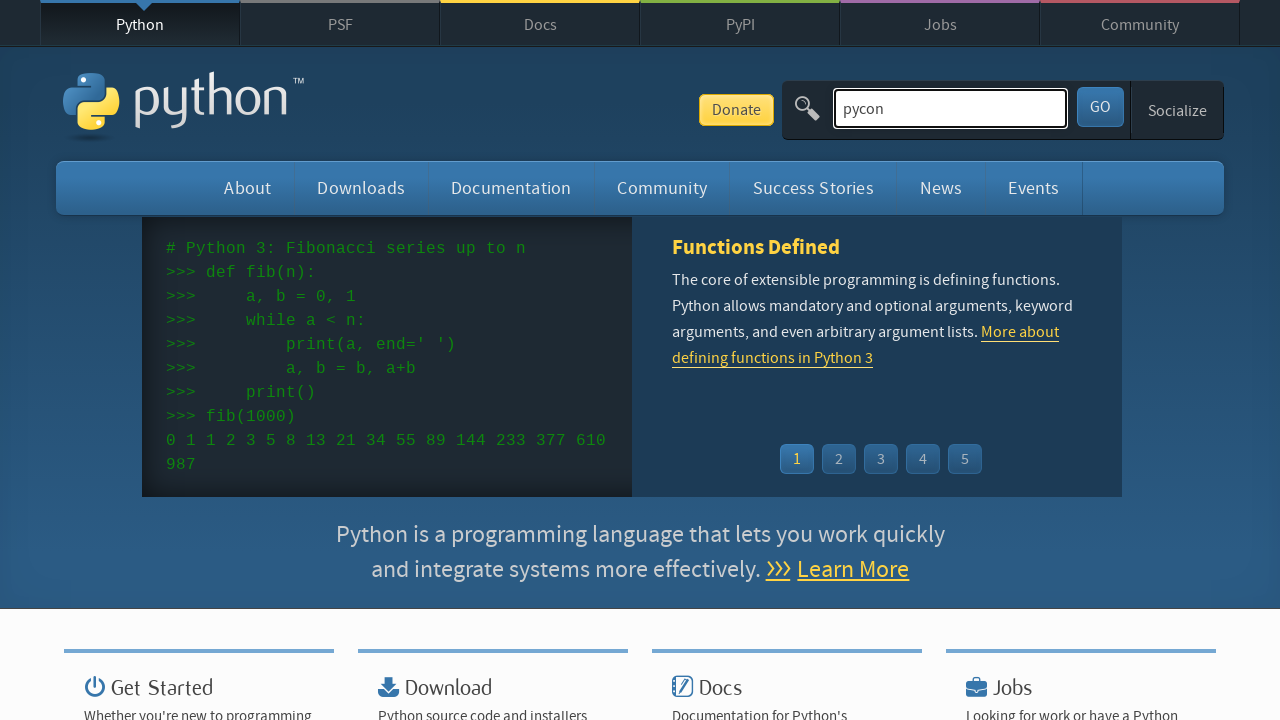

Pressed Enter to submit search for 'pycon' on input[name='q']
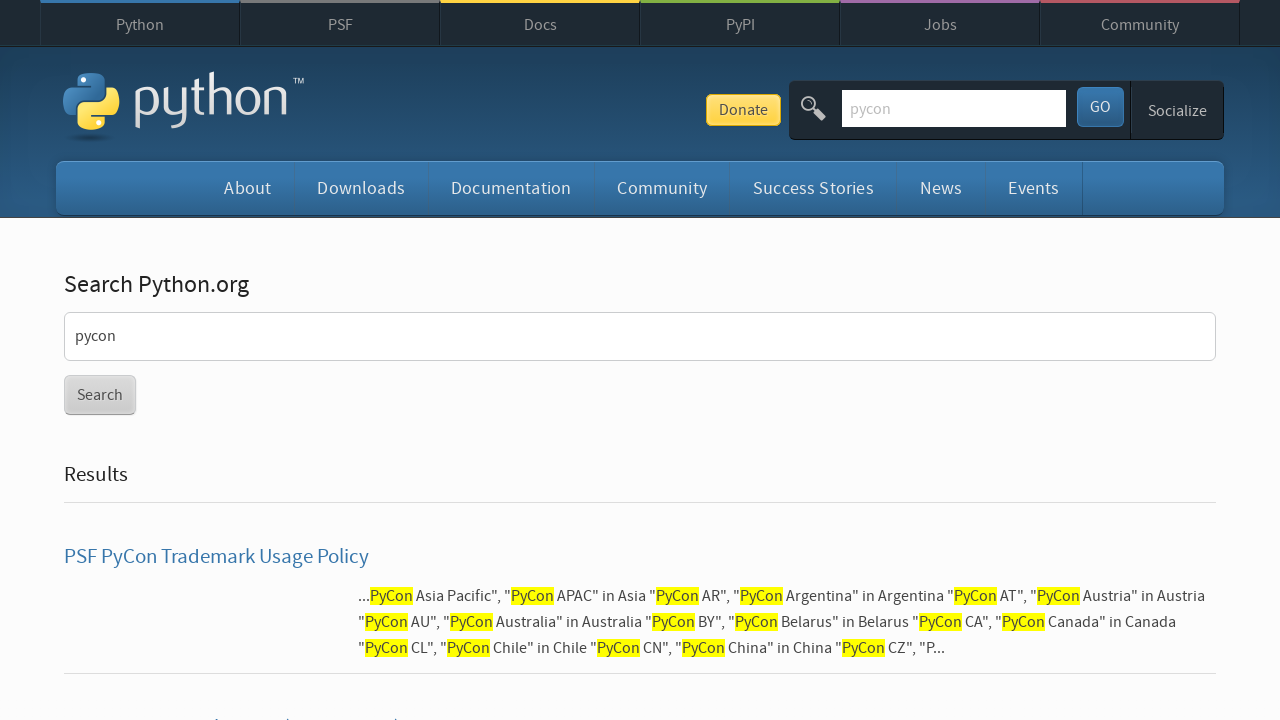

Waited for page to reach network idle state
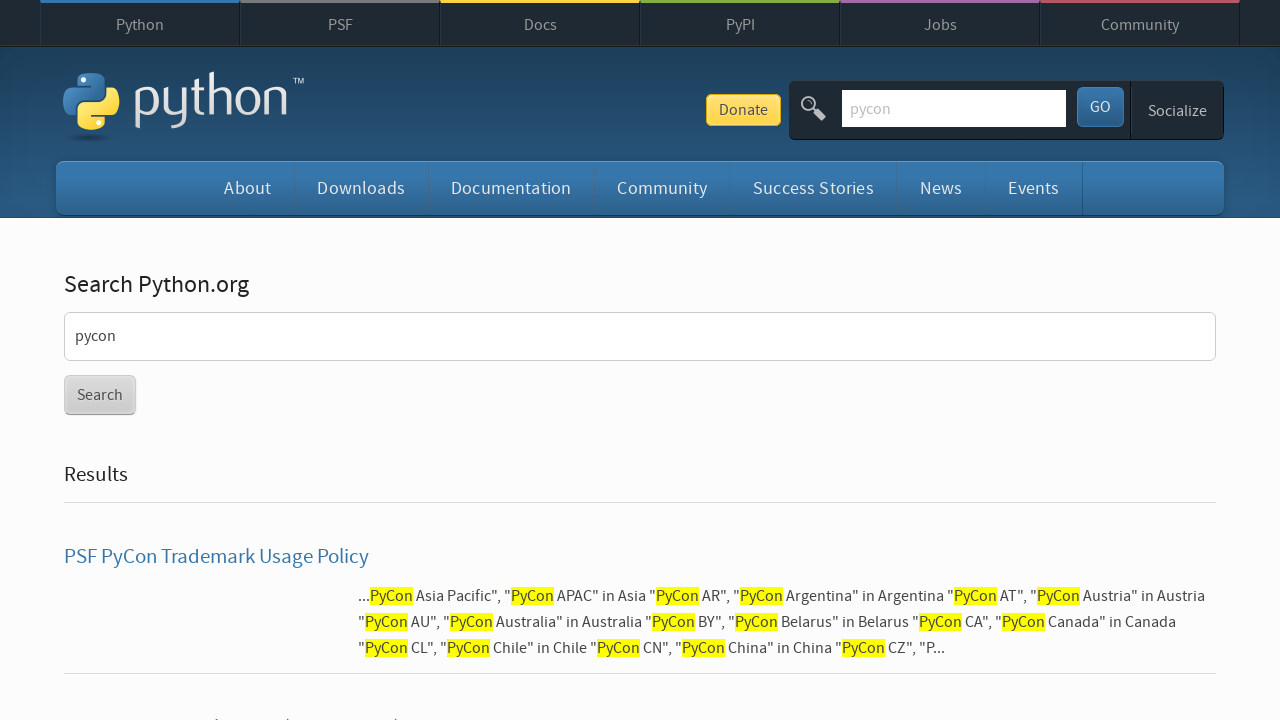

Verified search results were found (no 'No results found' message)
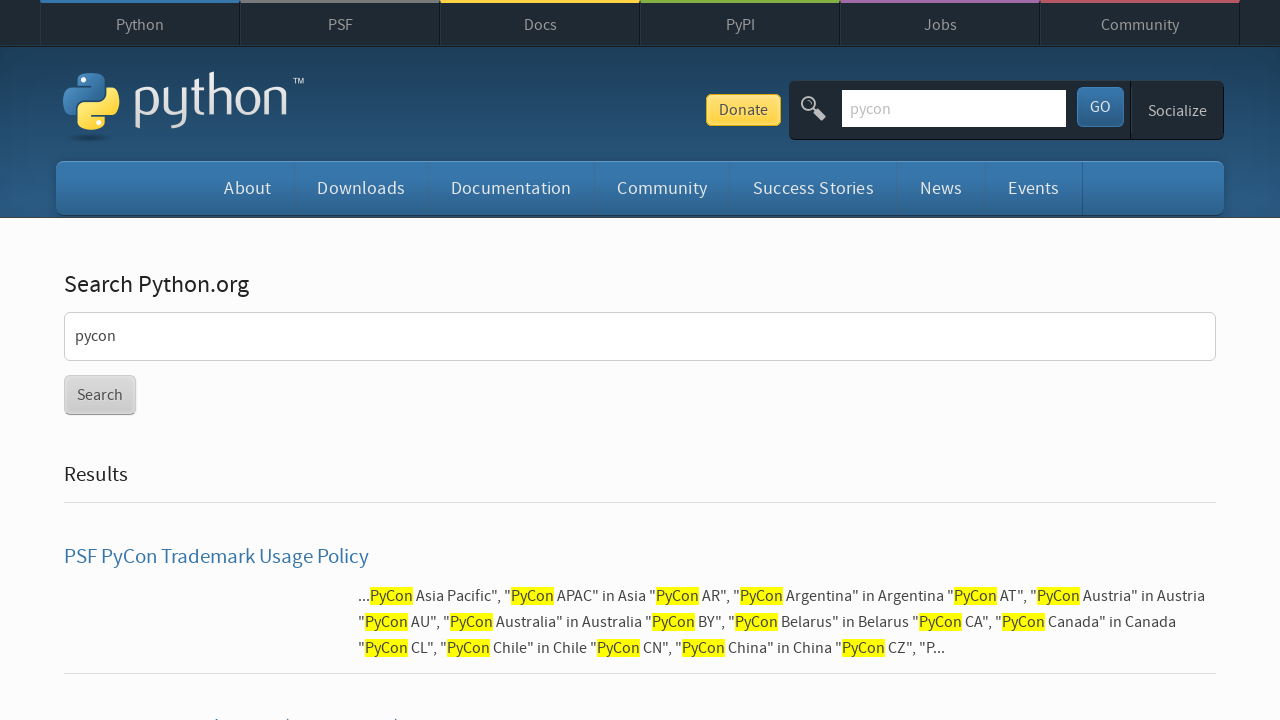

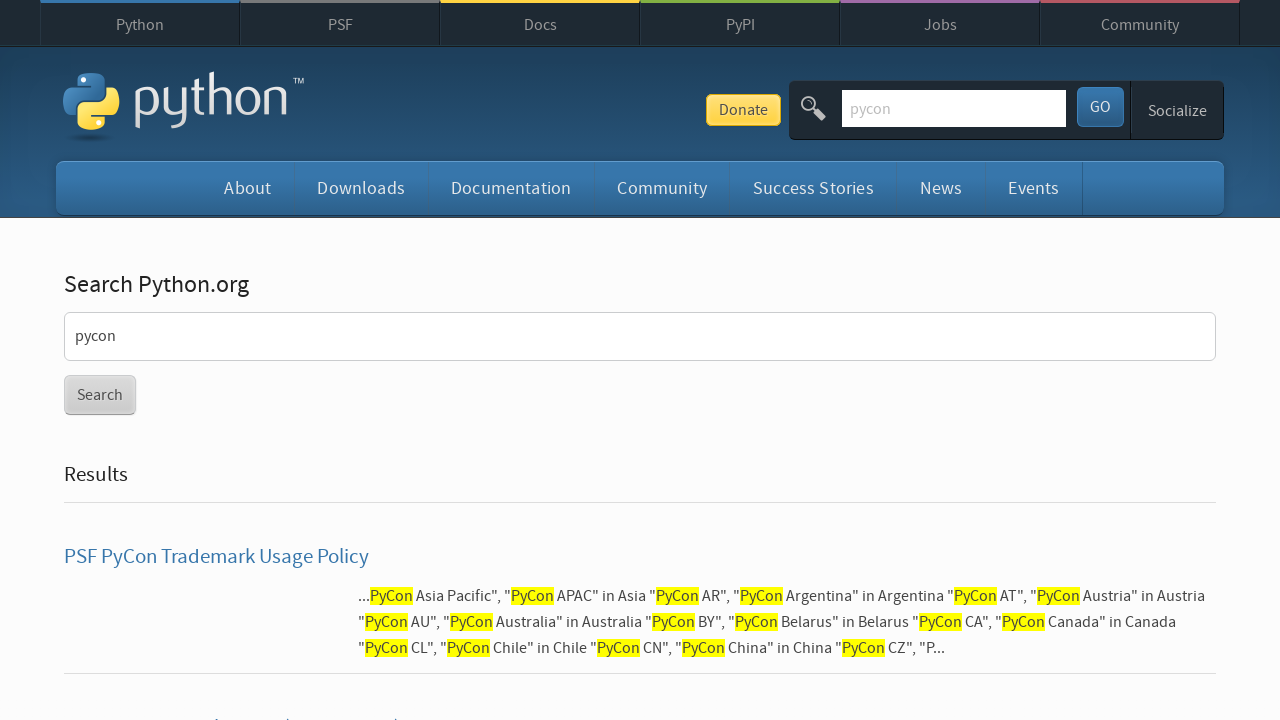